Tests a comprehensive practice form submission including personal details, gender selection, date of birth picker, subject input, hobbies checkbox, and state/city selection

Starting URL: https://demoqa.com/automation-practice-form

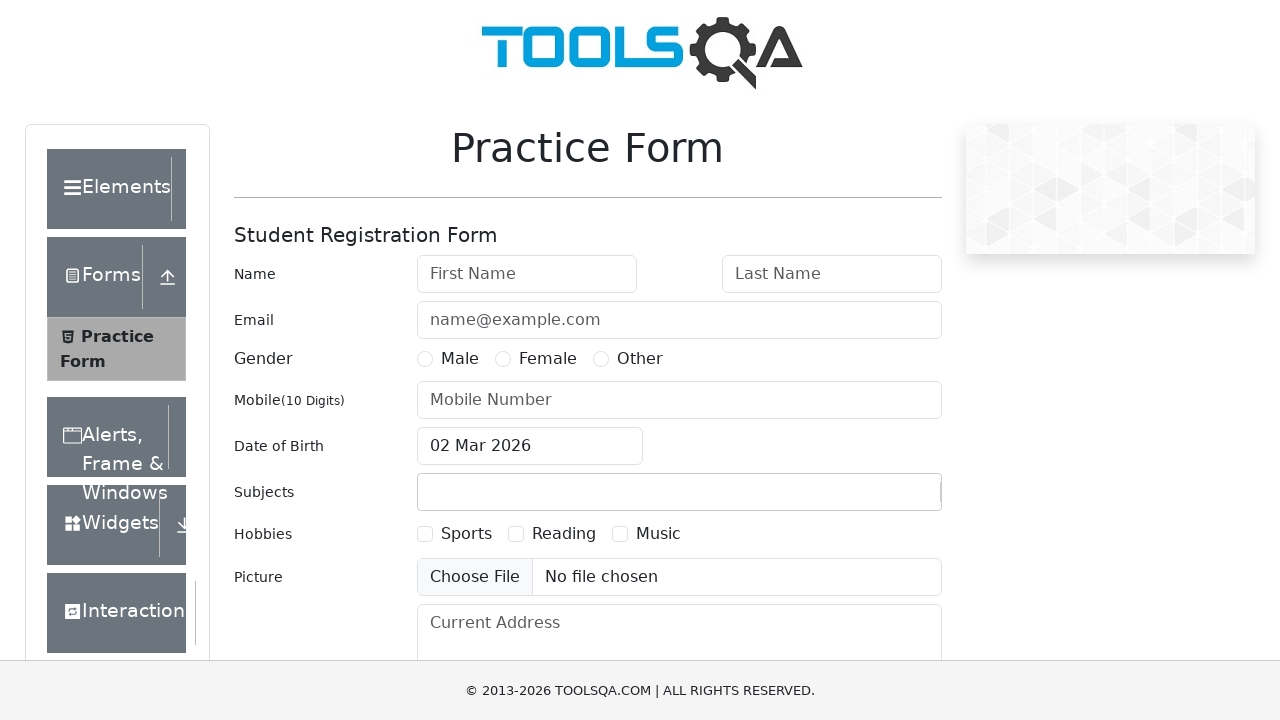

Filled first name field with 'Alex' on #firstName
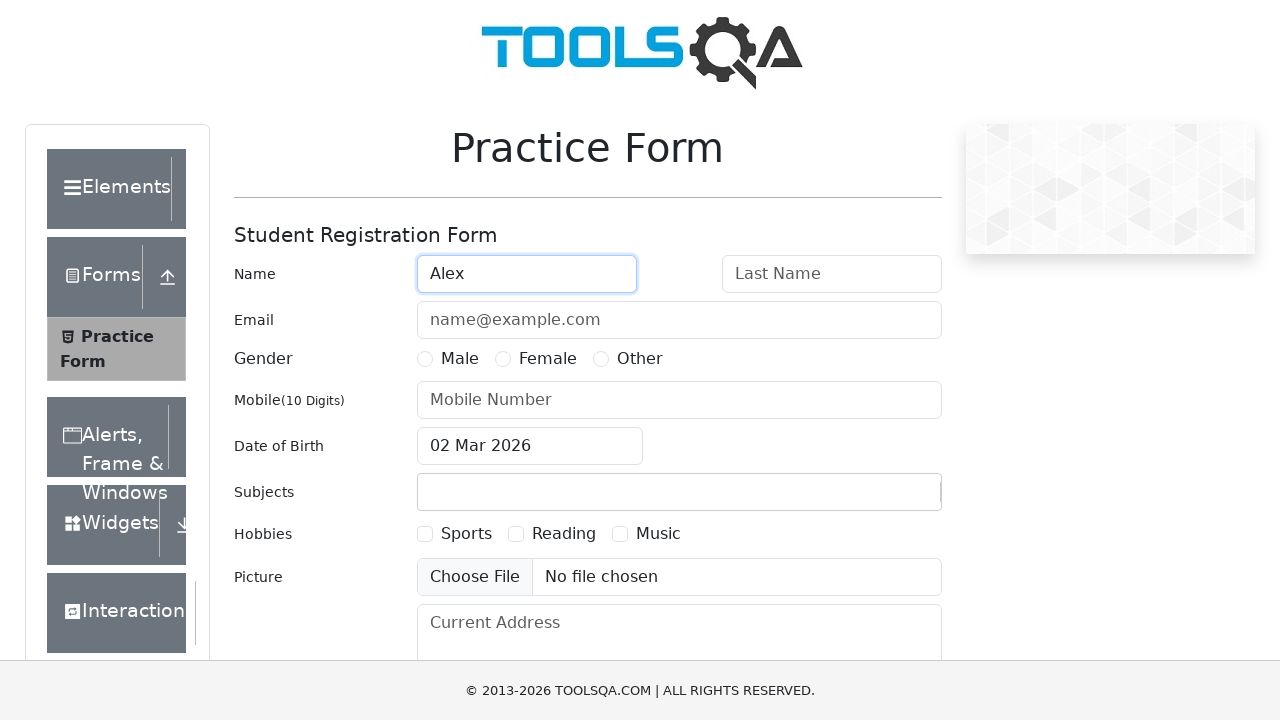

Filled last name field with 'Traf' on #lastName
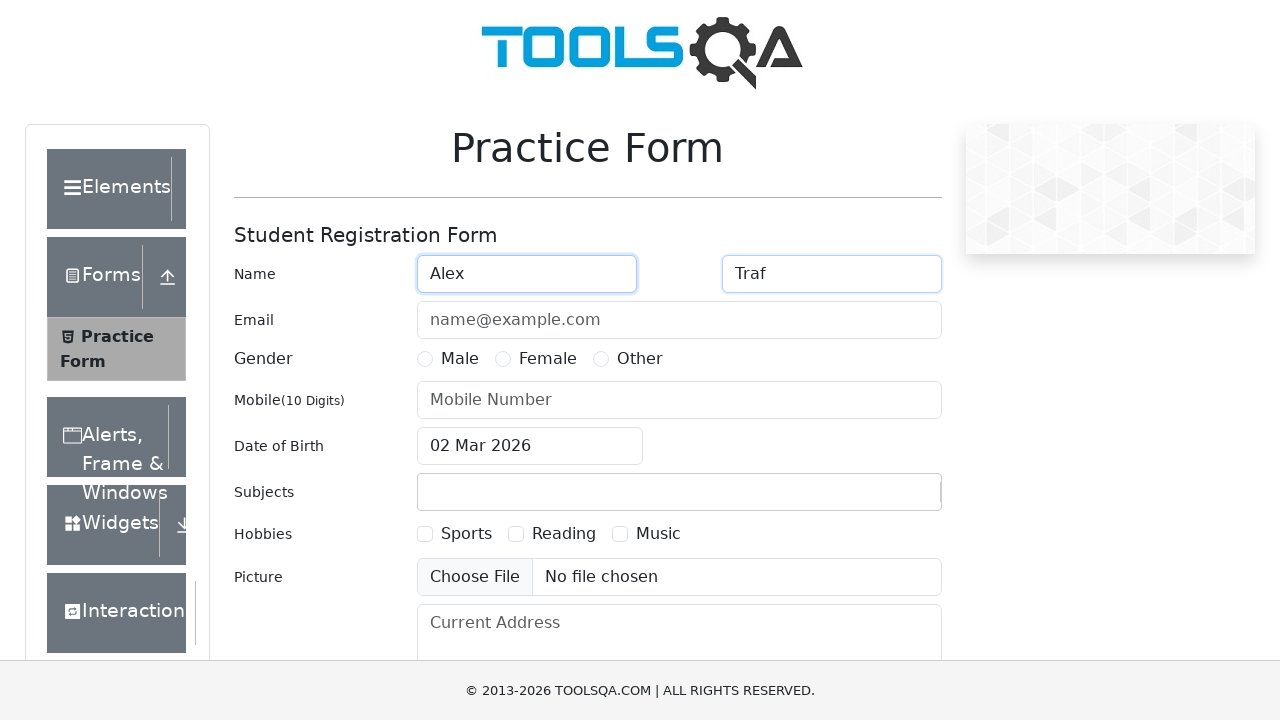

Filled email field with 'alextraf@traf.com' on #userEmail
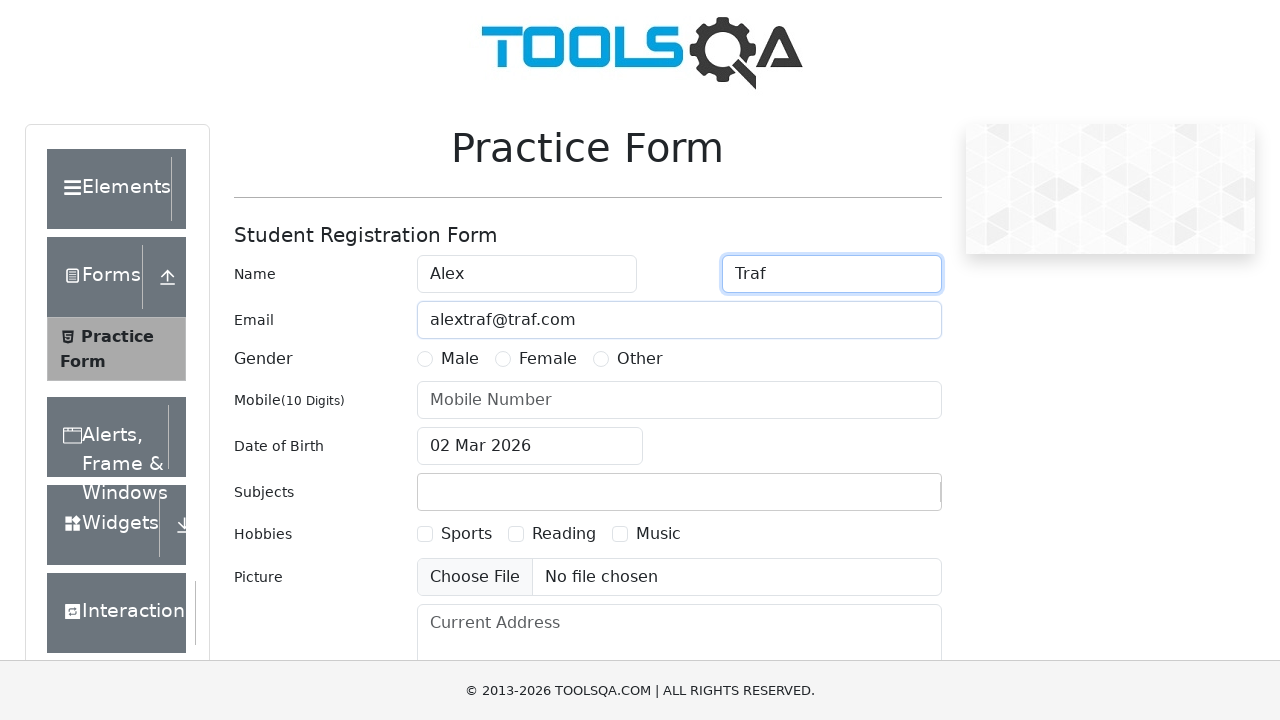

Filled mobile number field with '1222231217' on #userNumber
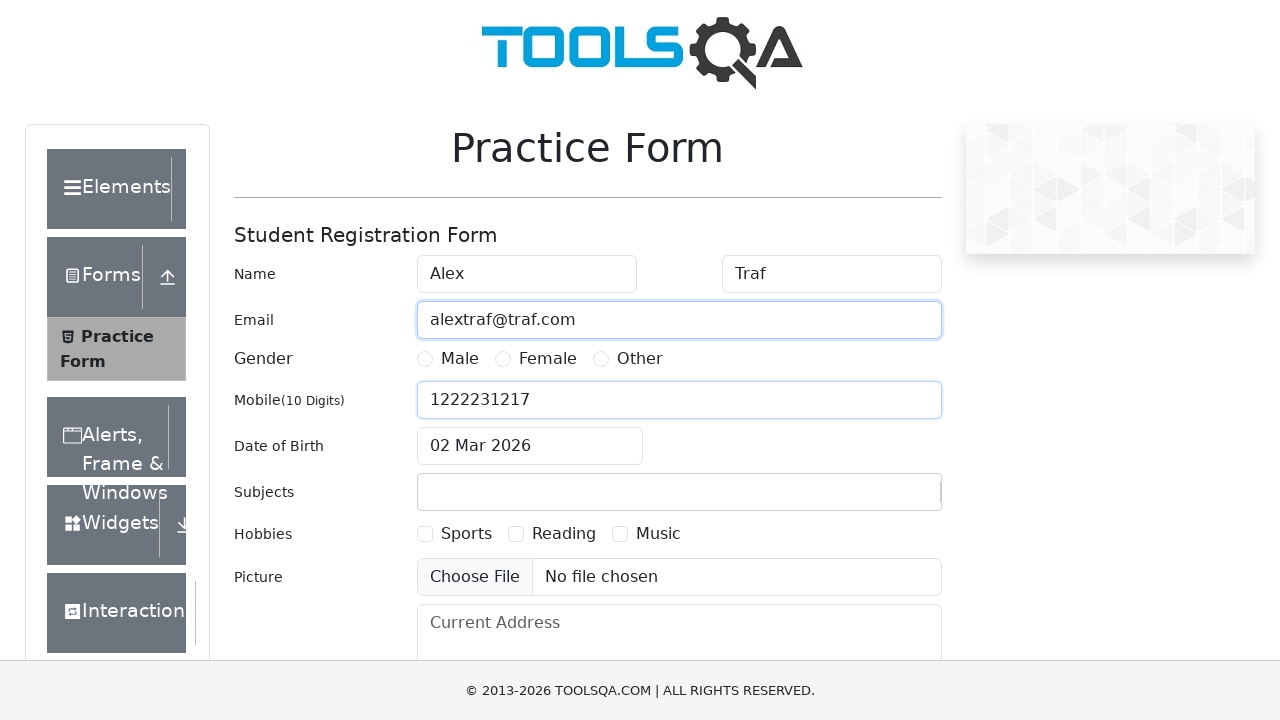

Filled current address field with 'Bak st. 16-22-3' on #currentAddress
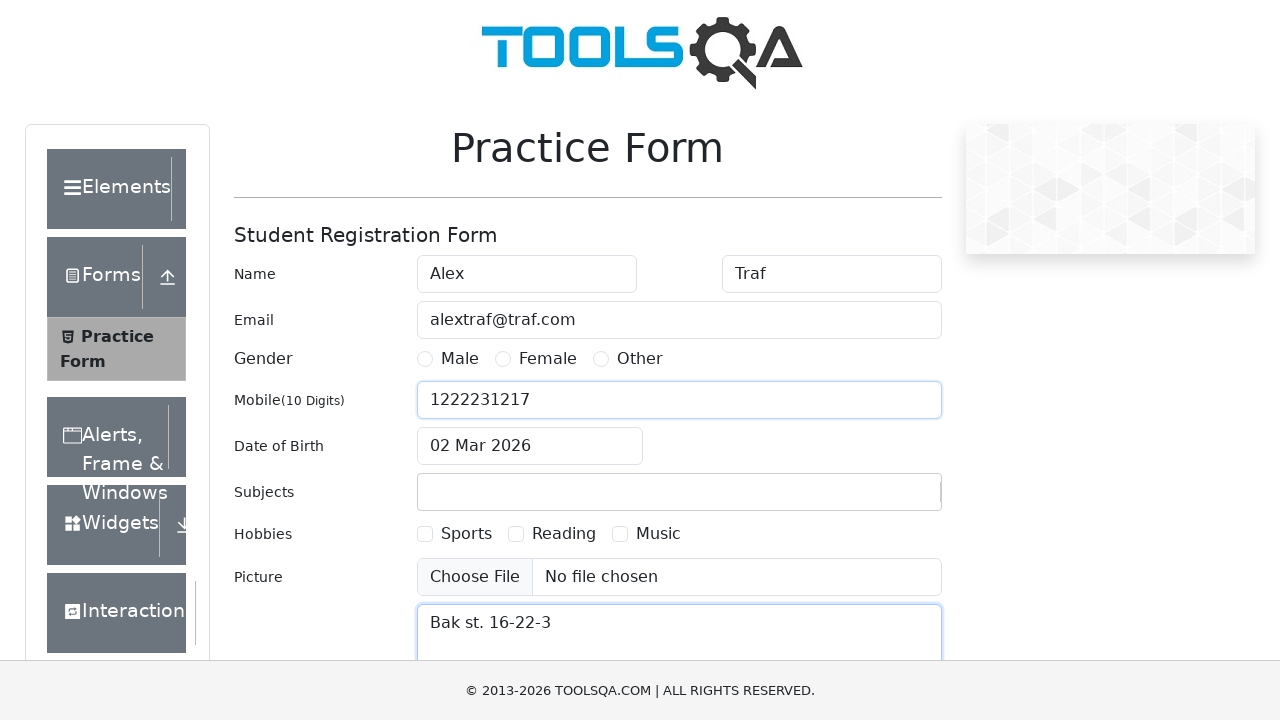

Selected Male gender option at (460, 359) on label[for="gender-radio-1"]
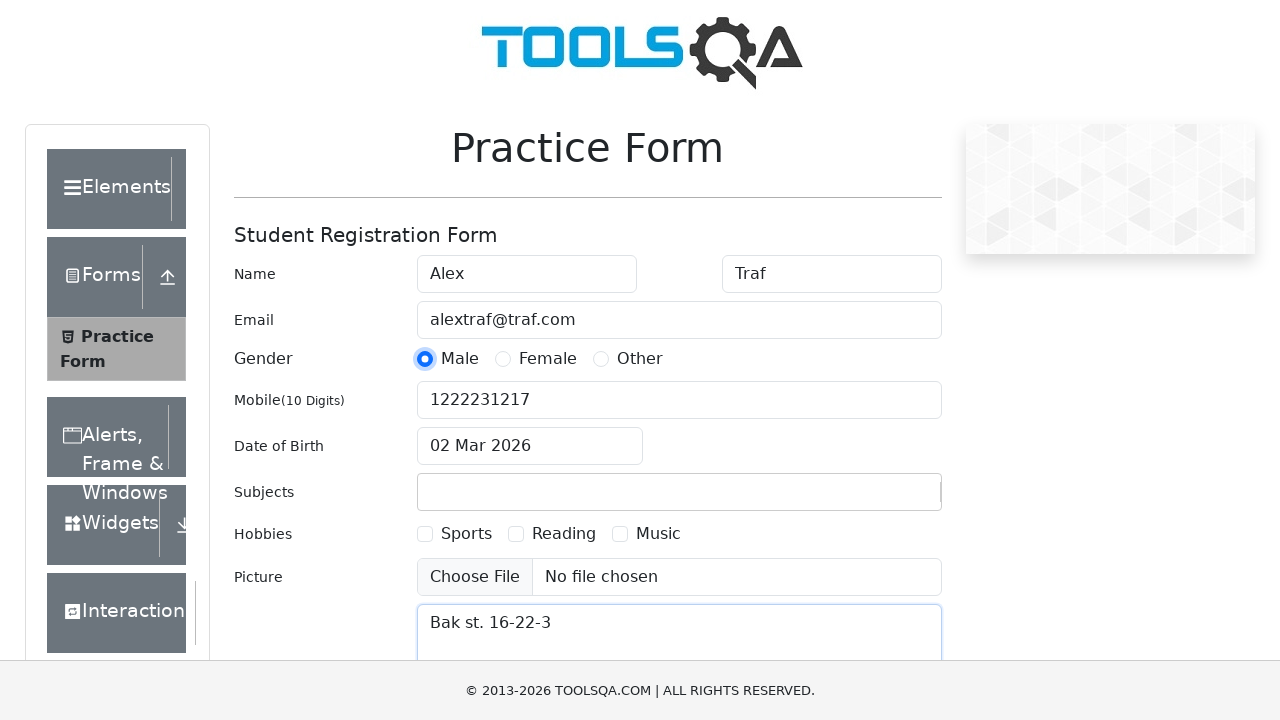

Opened date of birth calendar picker at (530, 446) on #dateOfBirthInput
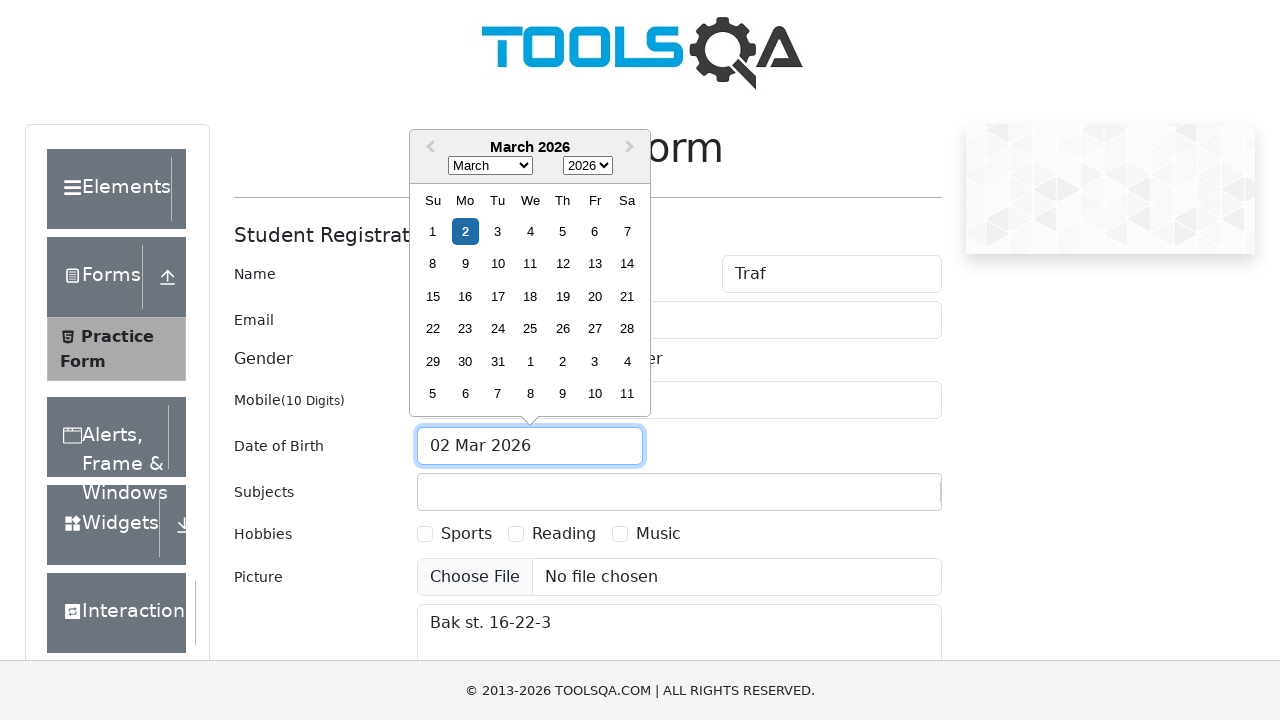

Clicked on month selector in date picker at (490, 166) on .react-datepicker__month-select
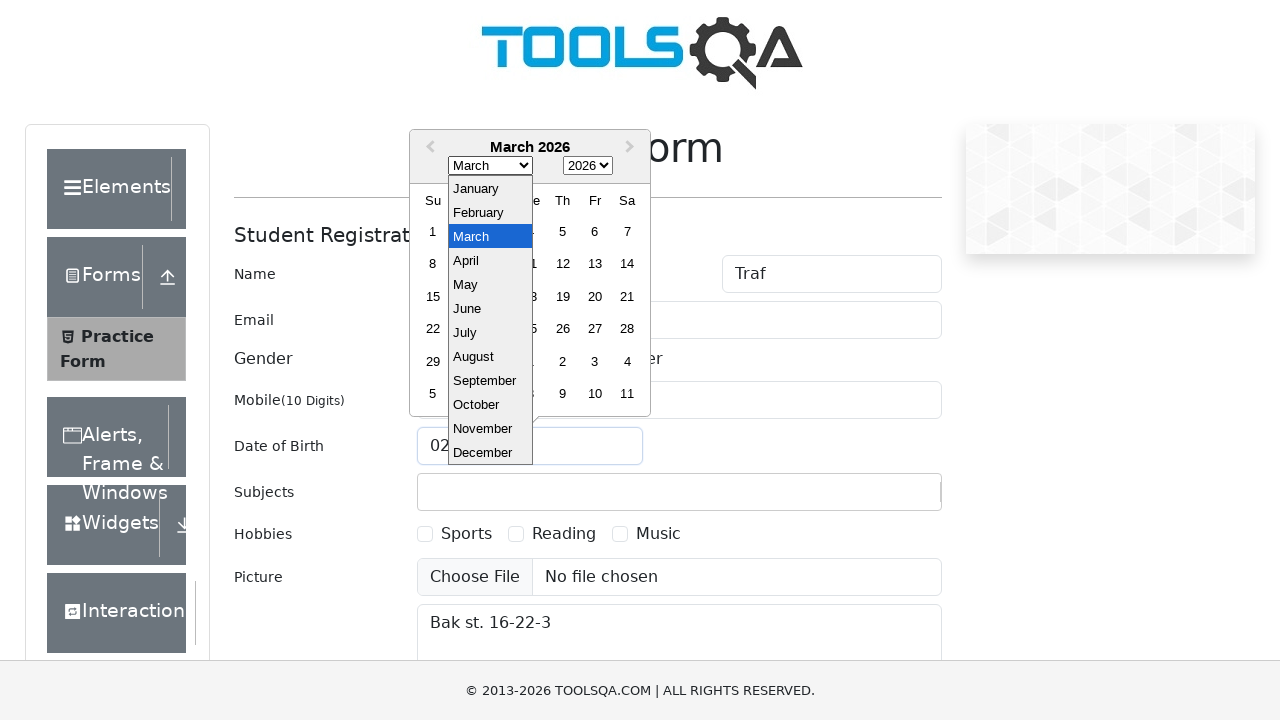

Selected June from month dropdown on .react-datepicker__month-select
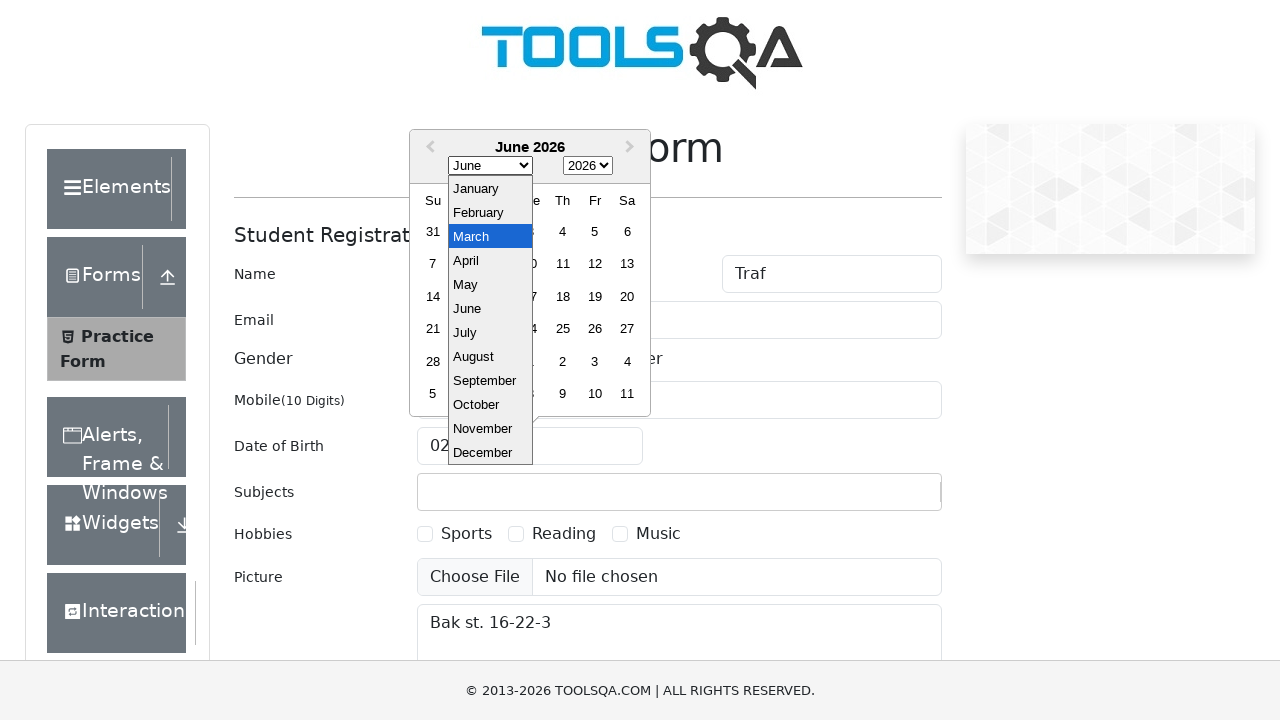

Clicked on year selector in date picker at (588, 166) on .react-datepicker__year-select
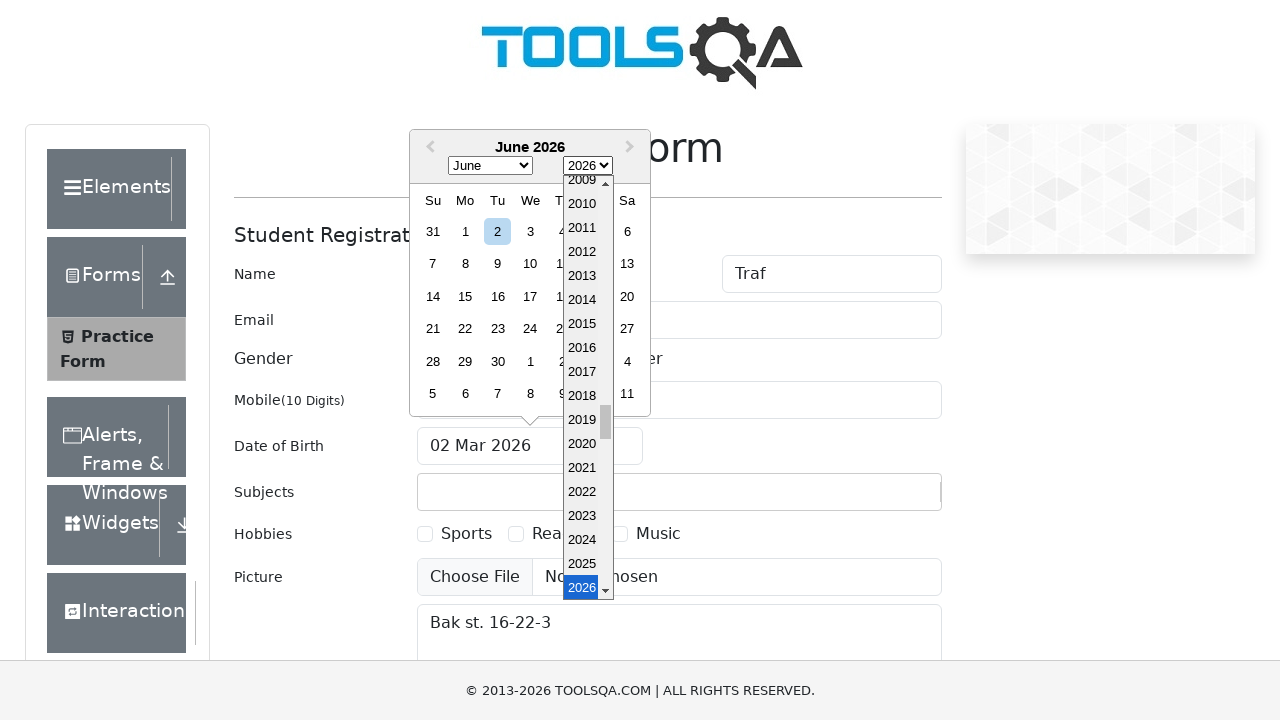

Selected 2025 from year dropdown on .react-datepicker__year-select
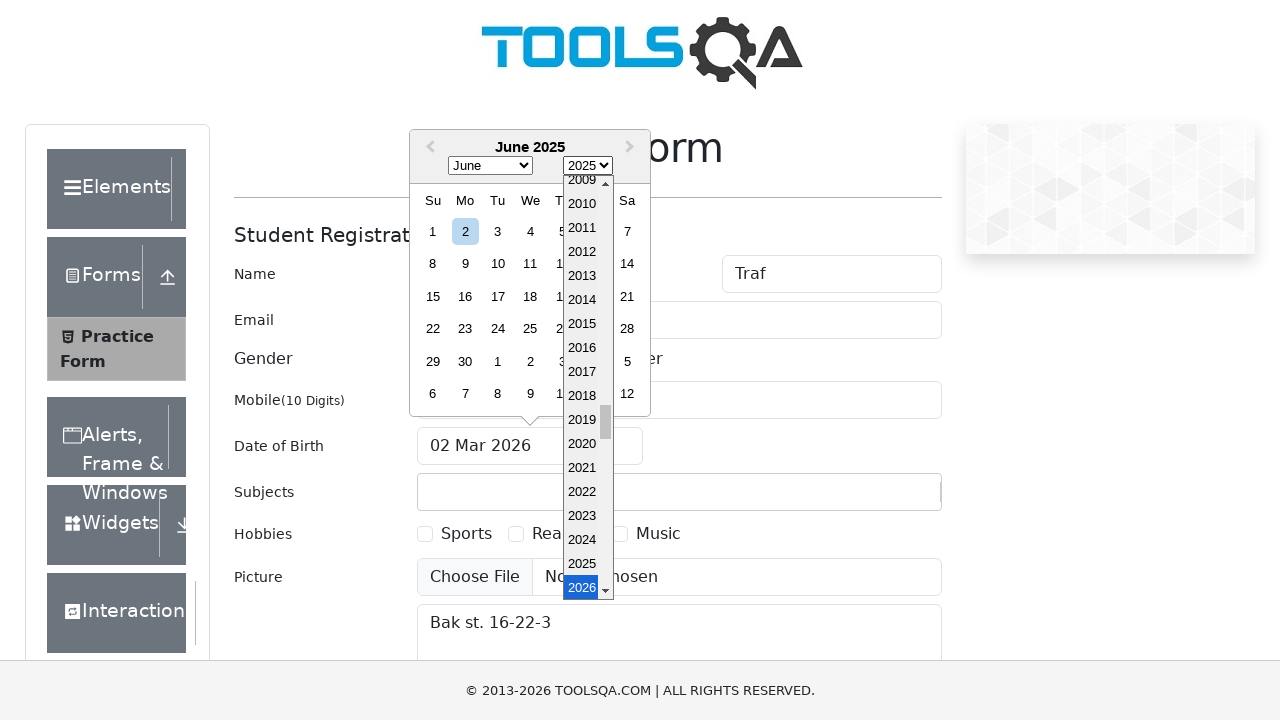

Selected 23rd day from calendar at (465, 329) on div.react-datepicker__day.react-datepicker__day--023
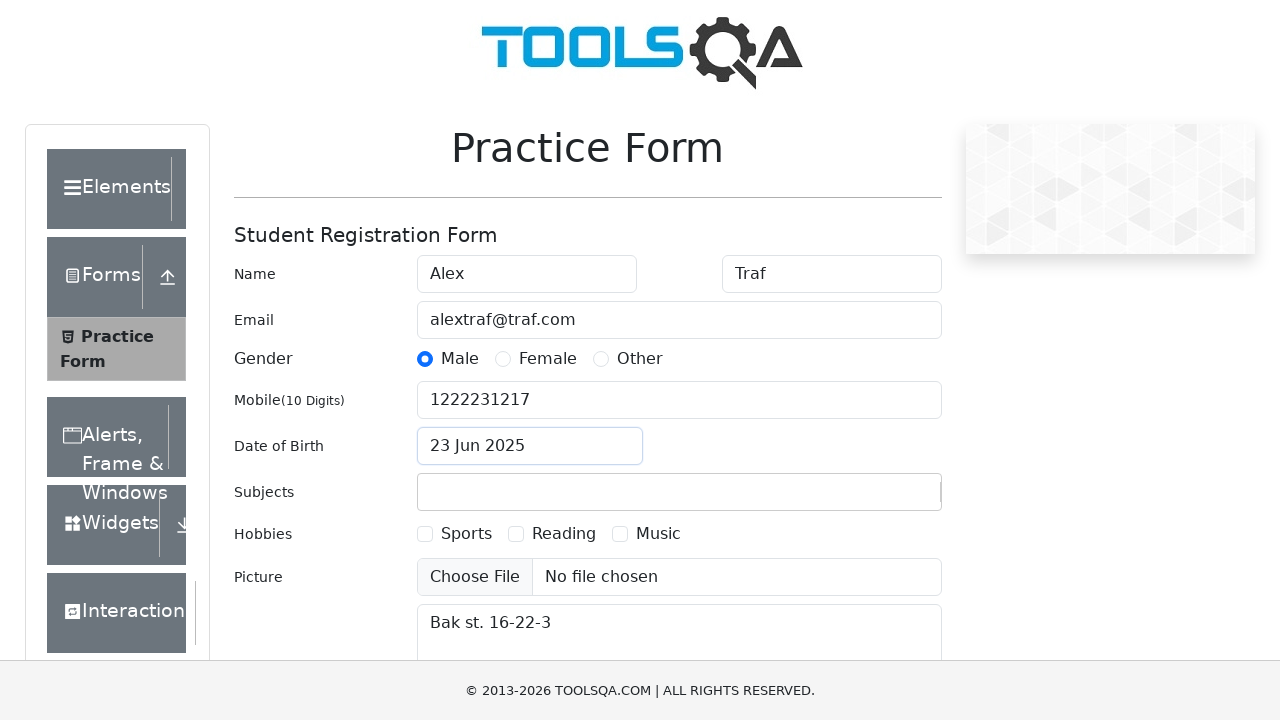

Filled subject input field with 'English' on #subjectsInput
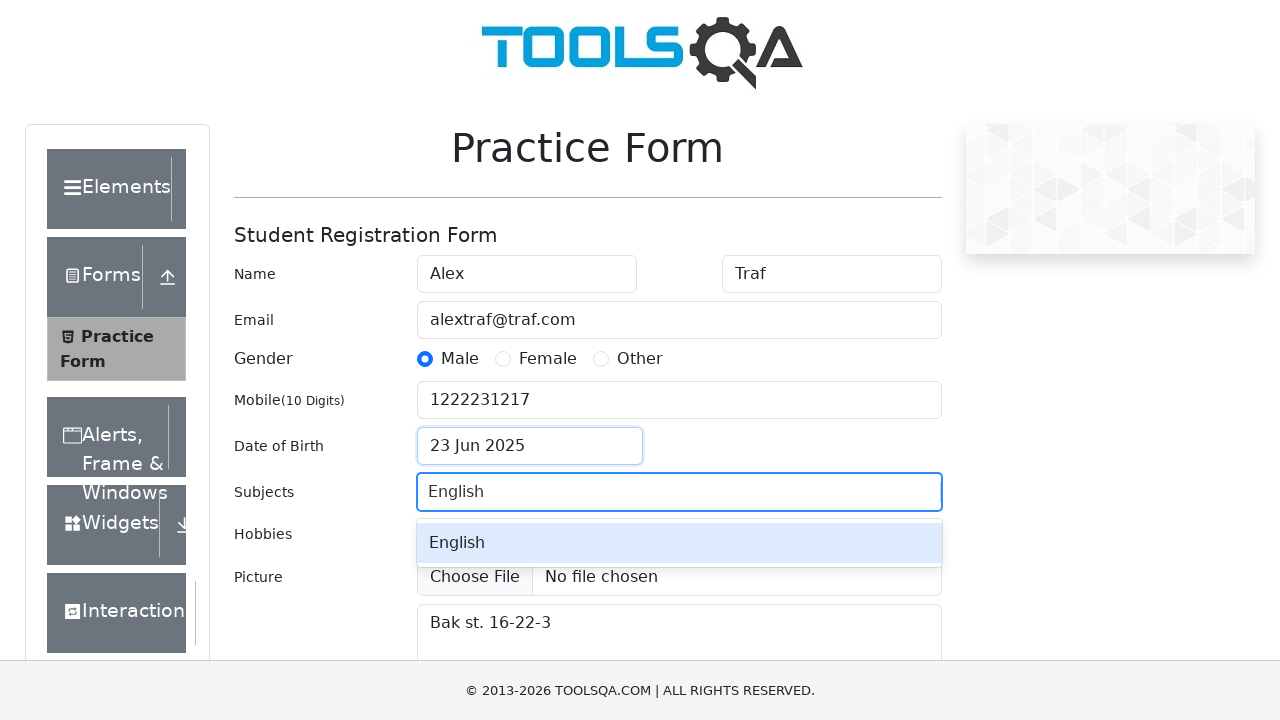

Pressed Enter to confirm subject selection on #subjectsInput
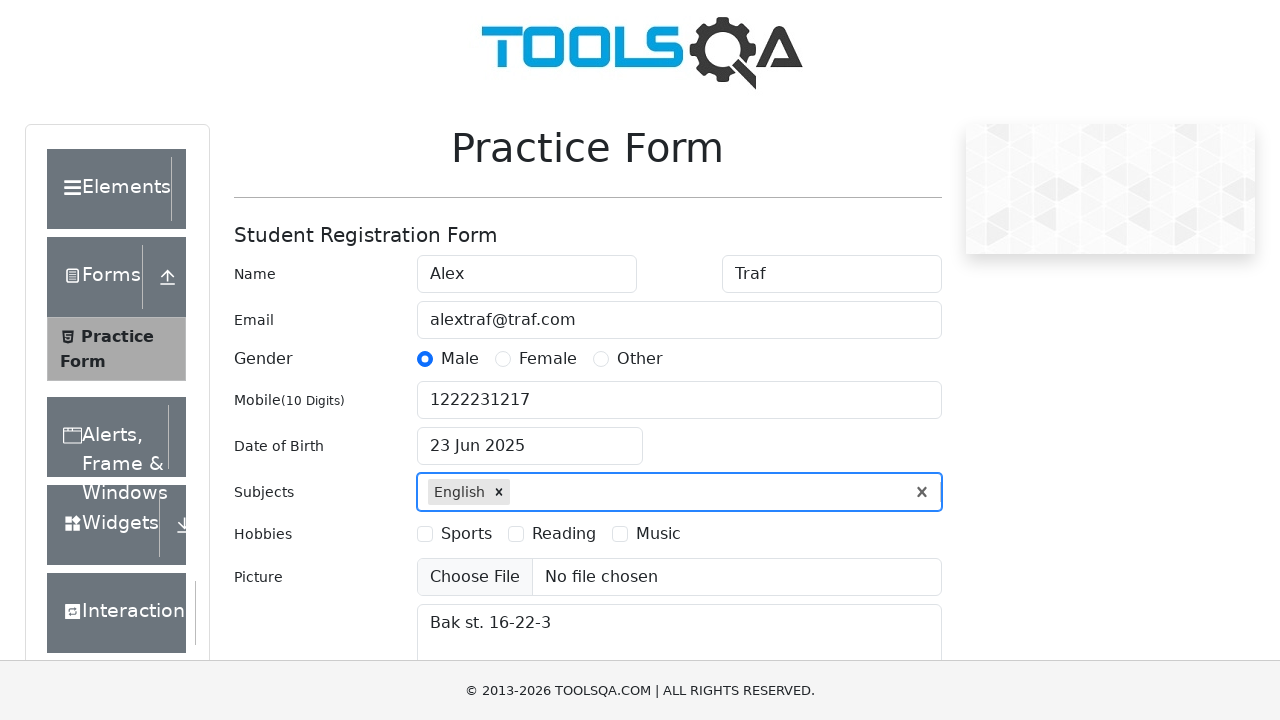

Selected Music hobby checkbox at (658, 534) on label[for="hobbies-checkbox-3"]
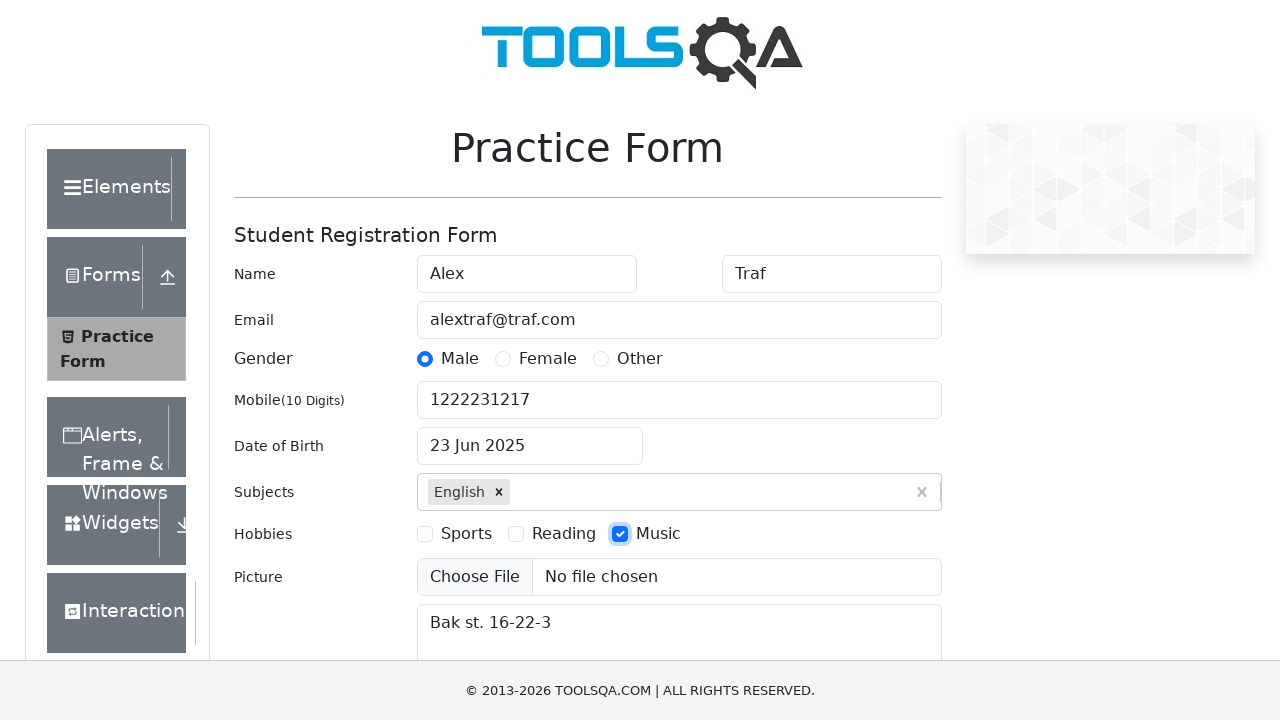

Filled state input field with 'Haryana' on #react-select-3-input
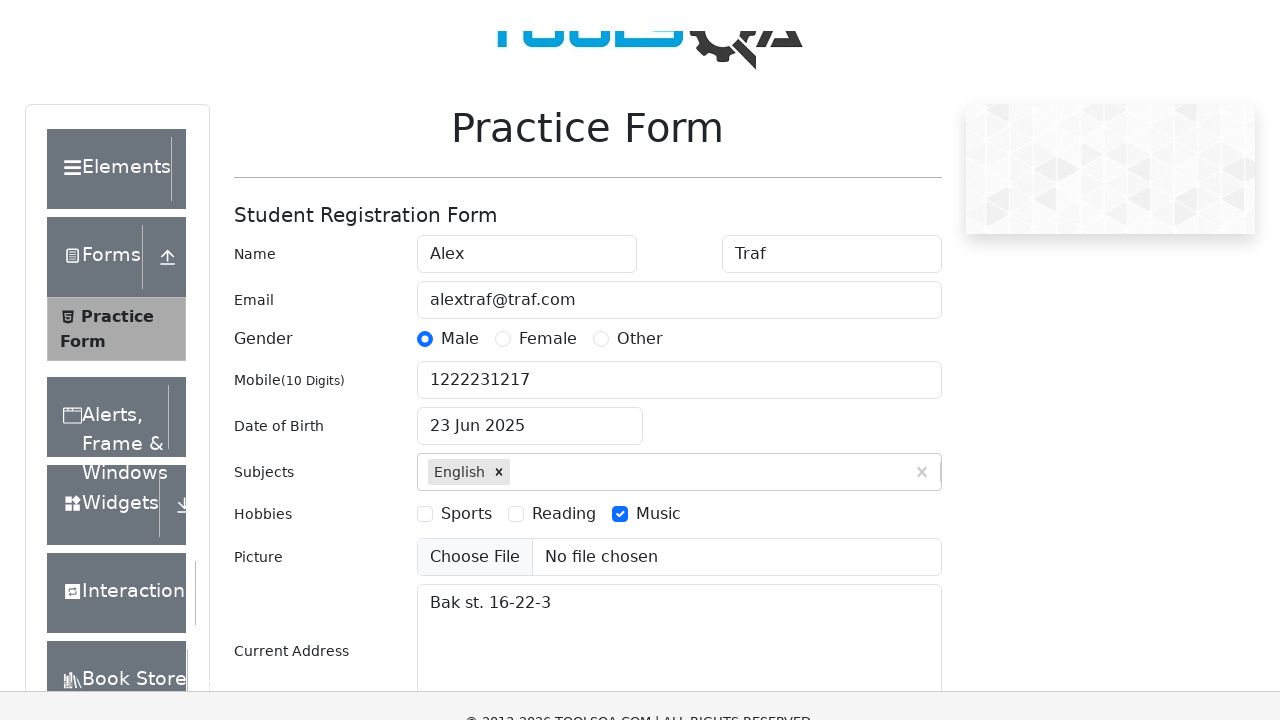

Pressed Enter to confirm state selection on #react-select-3-input
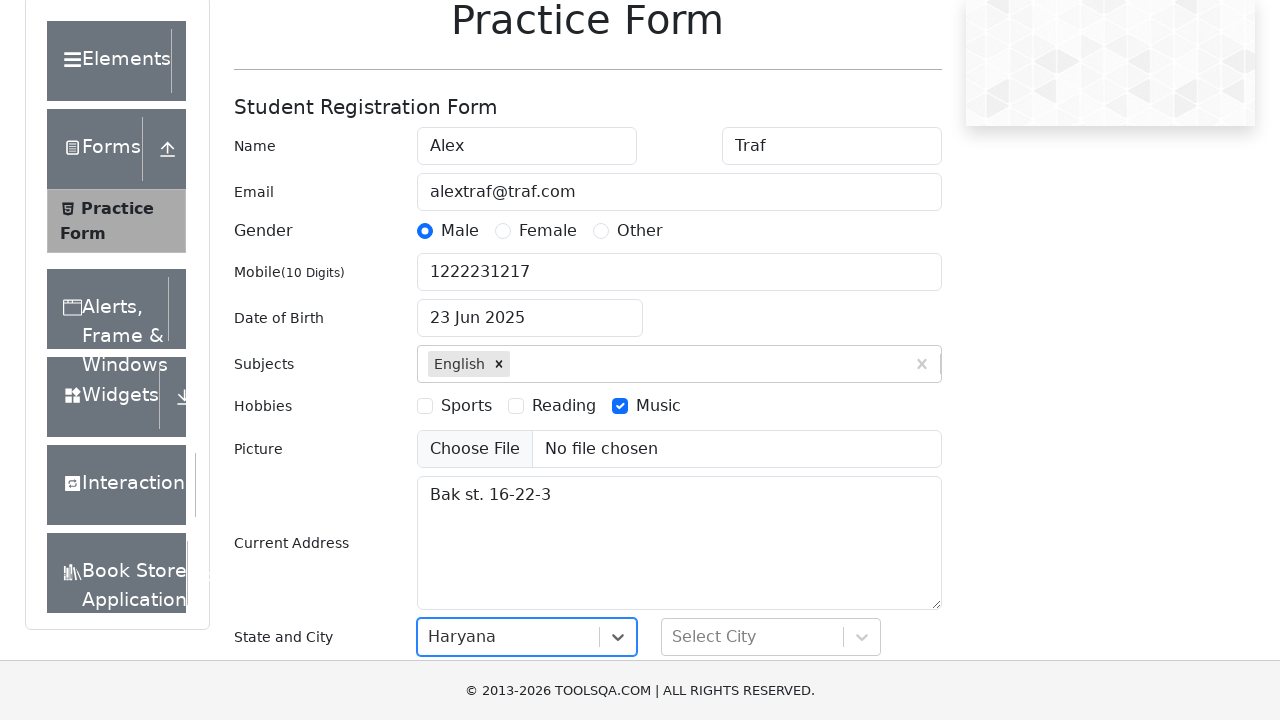

Filled city input field with 'Karnal' on #react-select-4-input
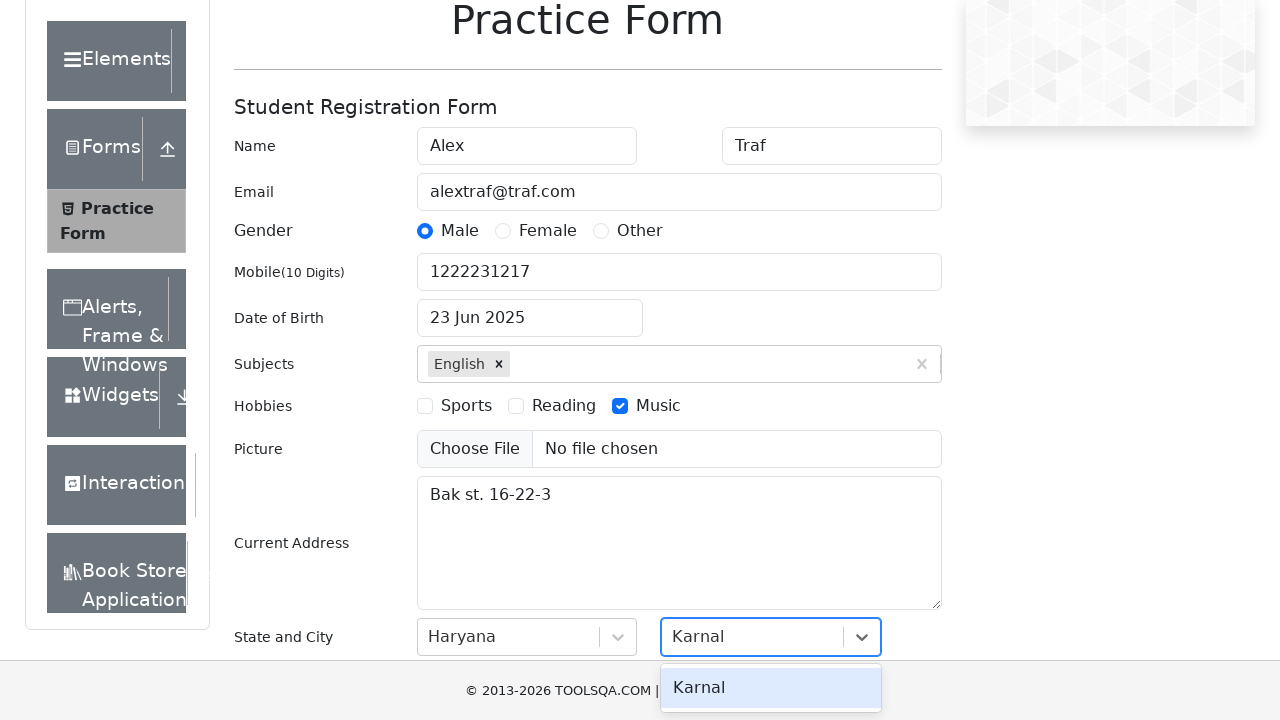

Pressed Enter to confirm city selection on #react-select-4-input
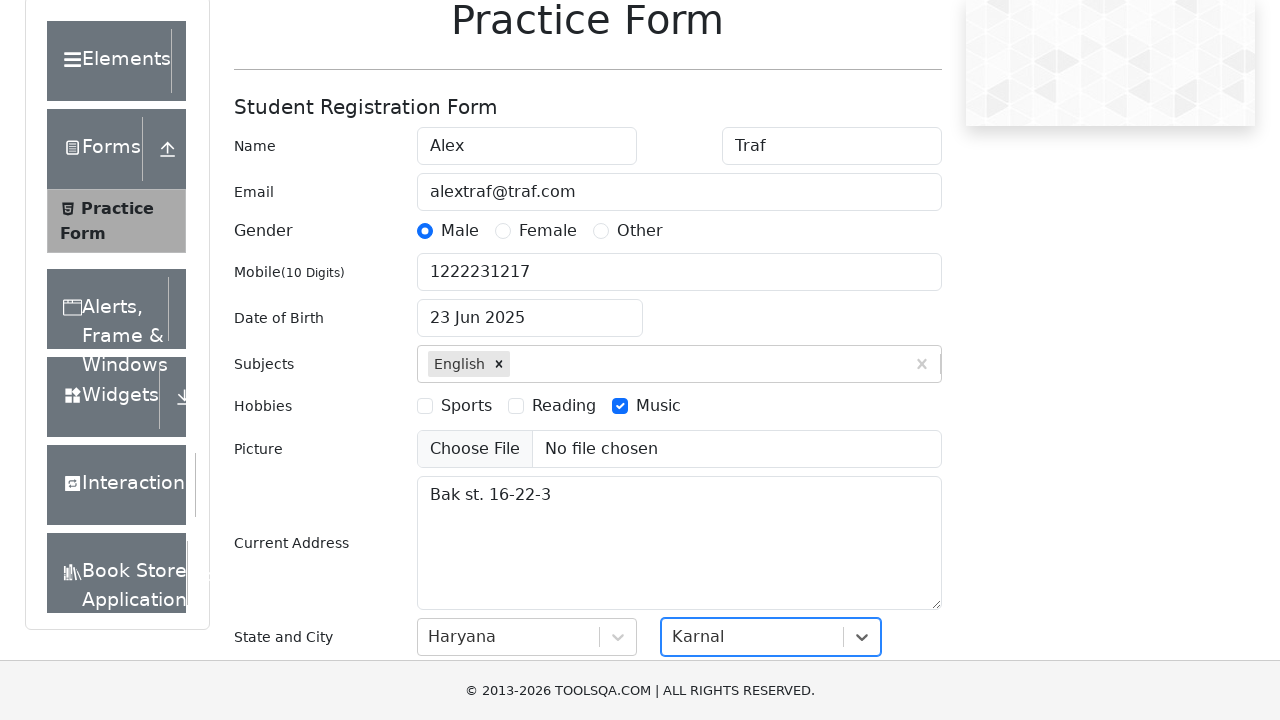

Clicked submit button to submit the practice form at (885, 499) on #submit
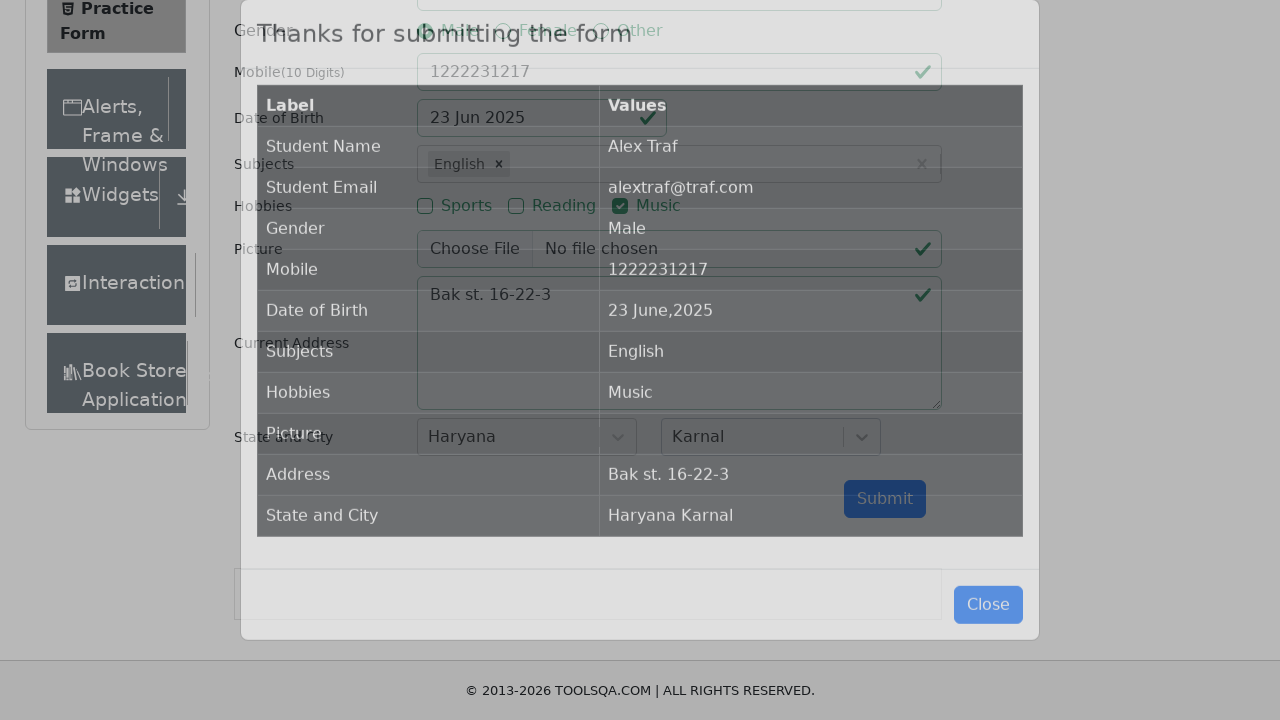

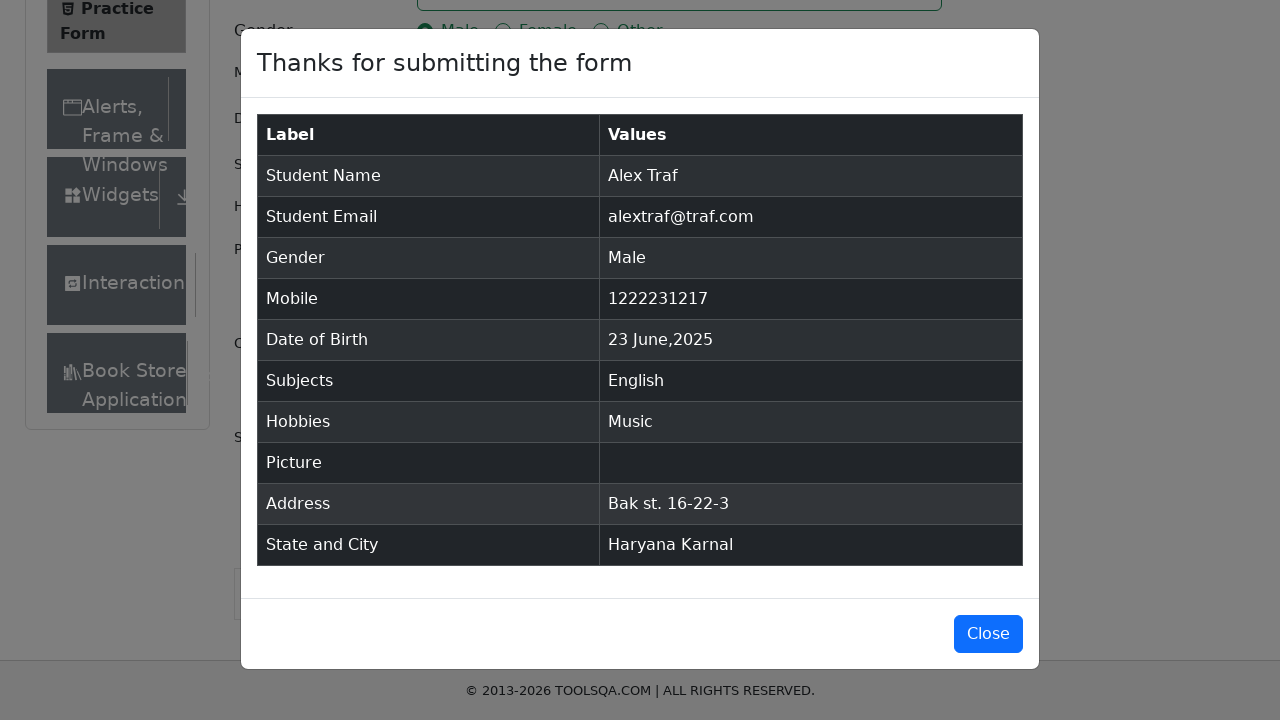